Tests XPath axes including following-sibling, preceding-sibling, parent, and child by navigating table elements and clicking a checkbox

Starting URL: https://www.hyrtutorials.com/p/add-padding-to-containers.html

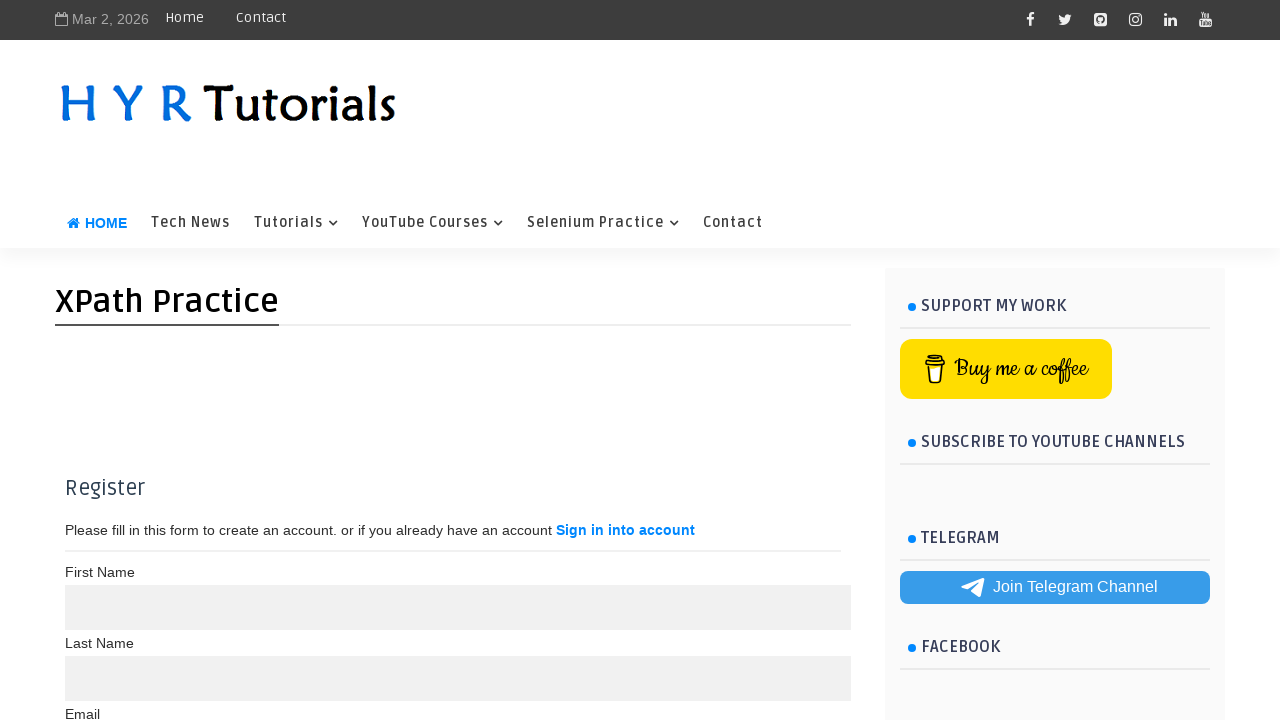

Scrolled down the page using PageDown
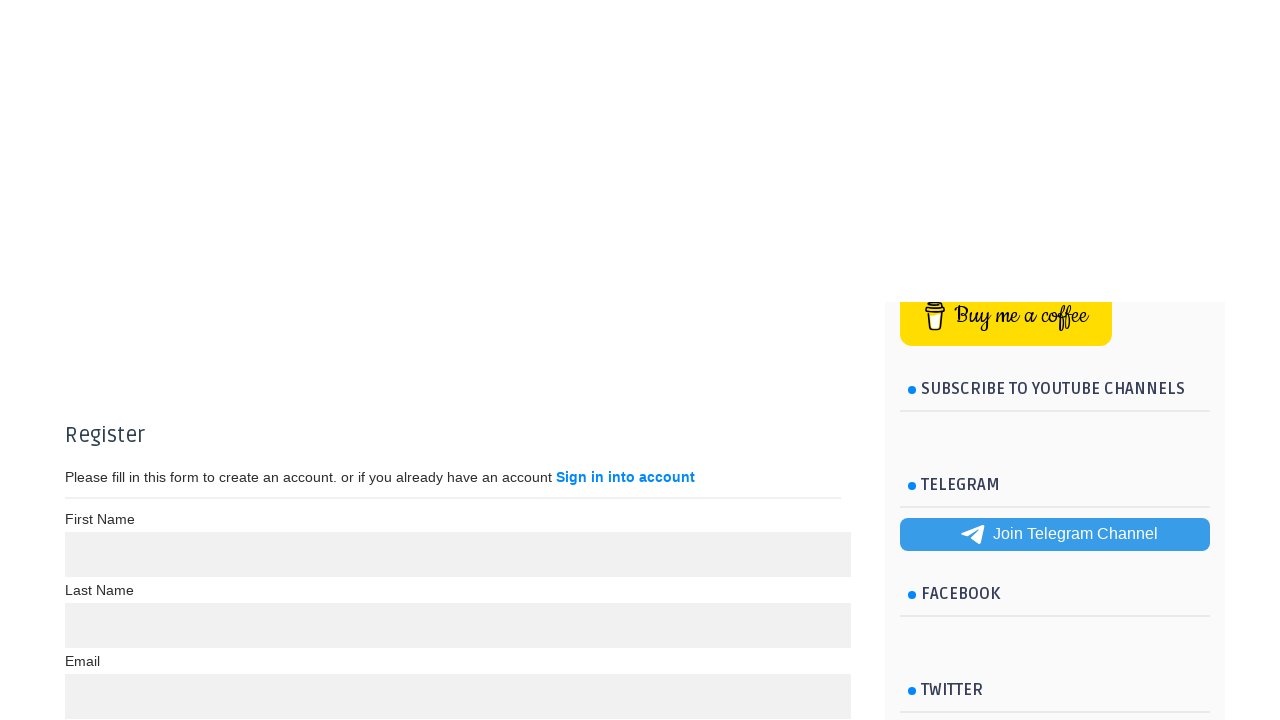

Waited 500ms for page content to load
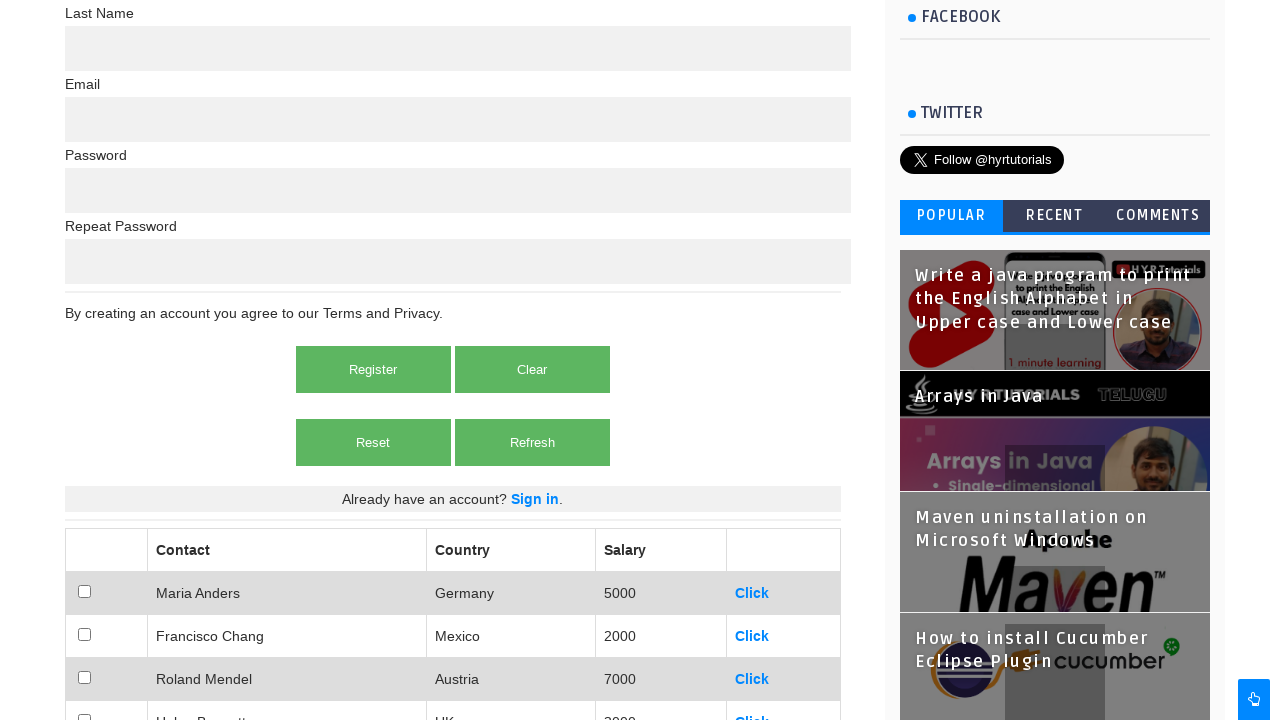

Located input element before Email label using preceding-sibling XPath axis
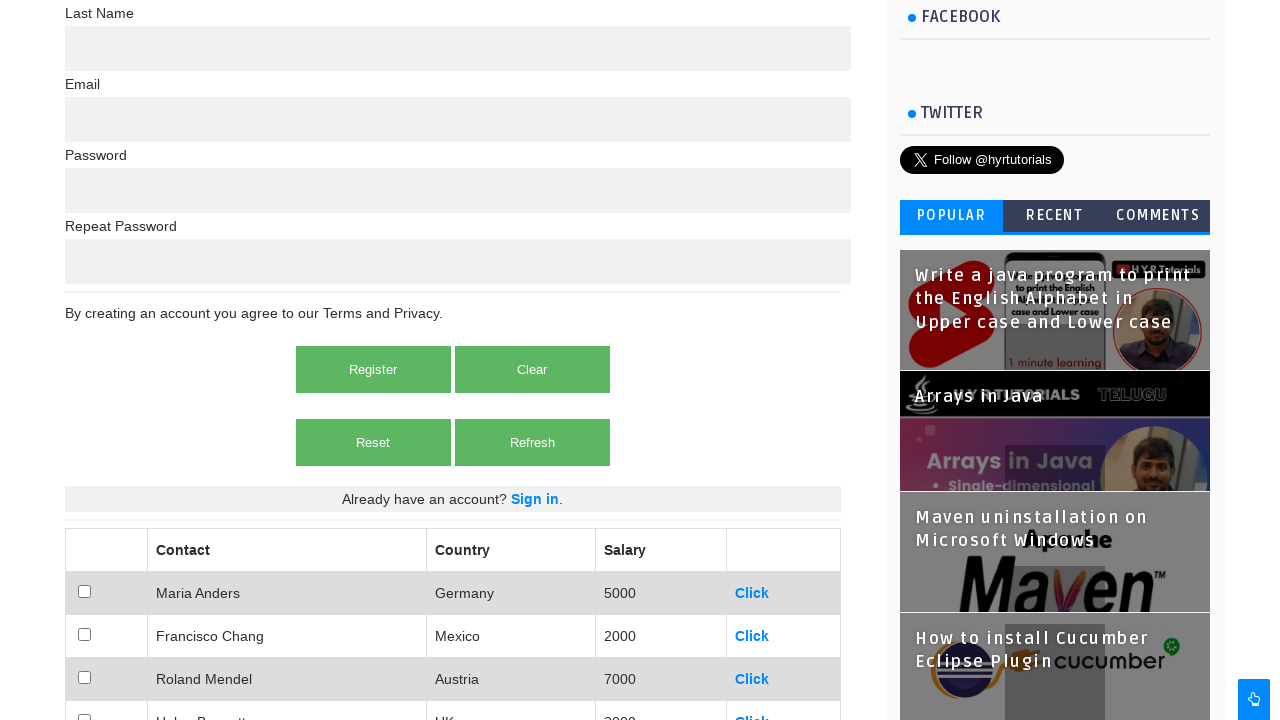

Scrolled down further using PageDown
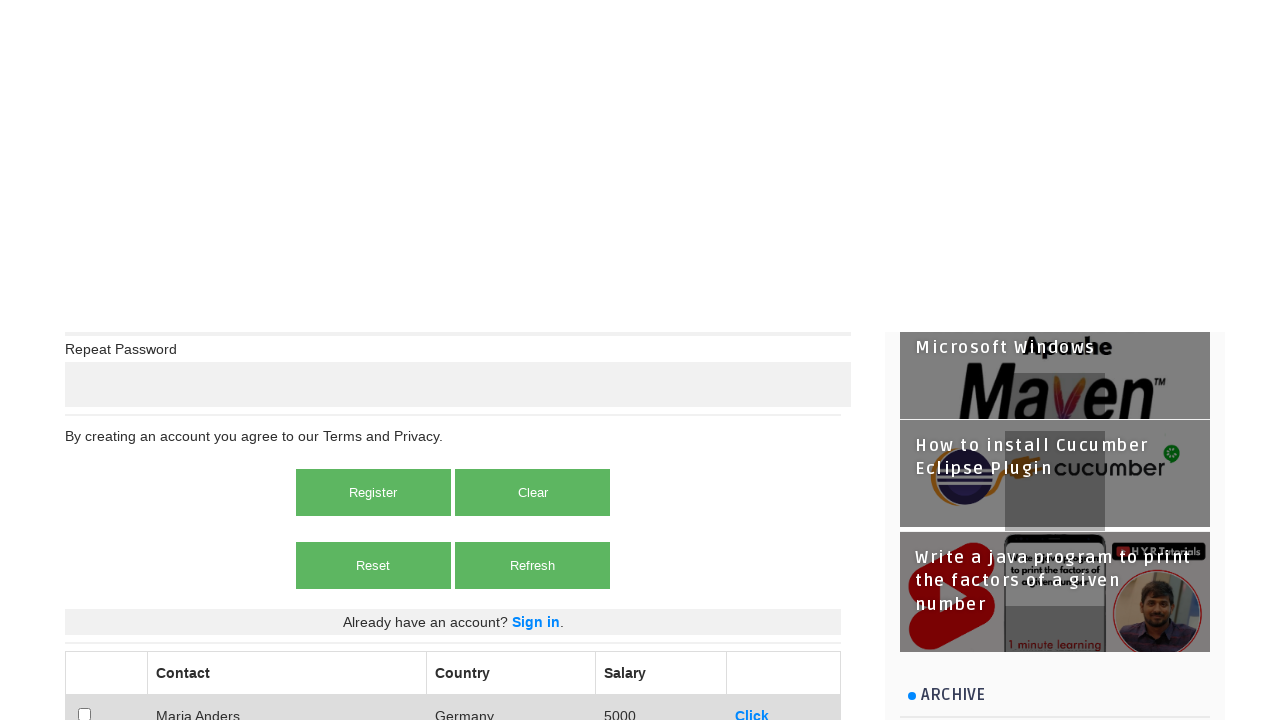

Located table cell before 'Maria Anders' using preceding-sibling XPath axis
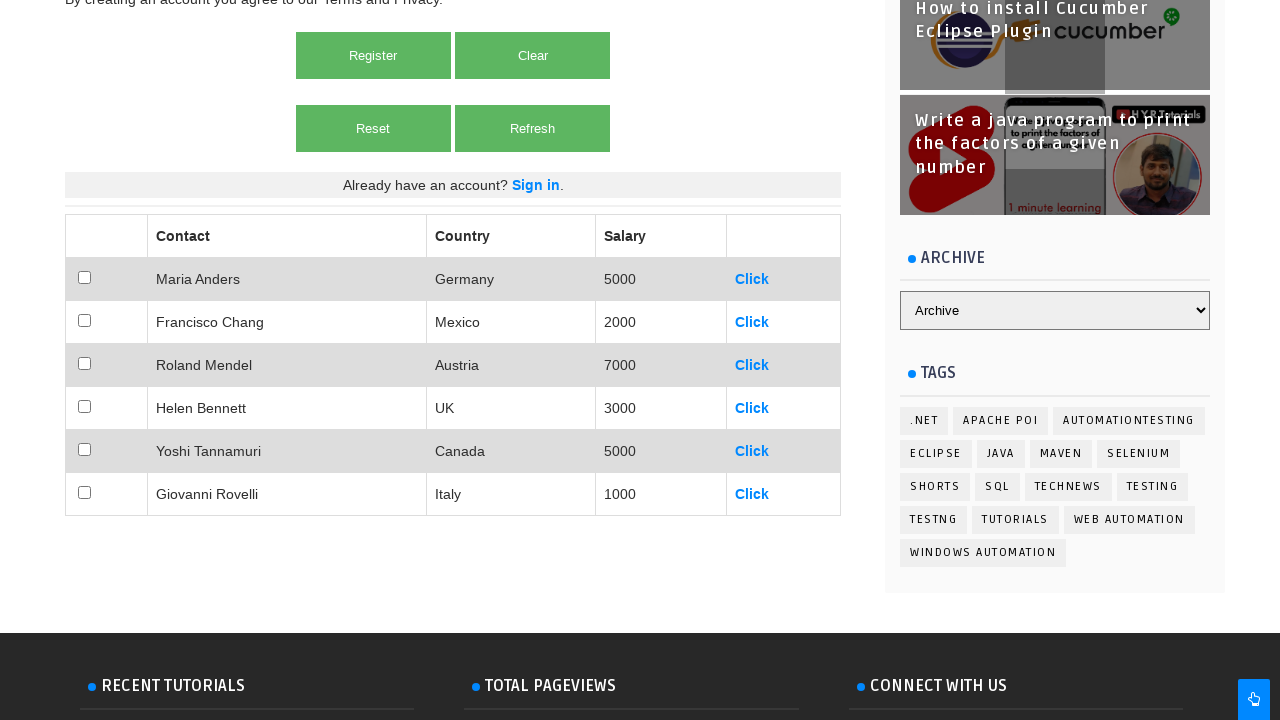

Located table row containing 'Helen Bennett' using parent XPath axis
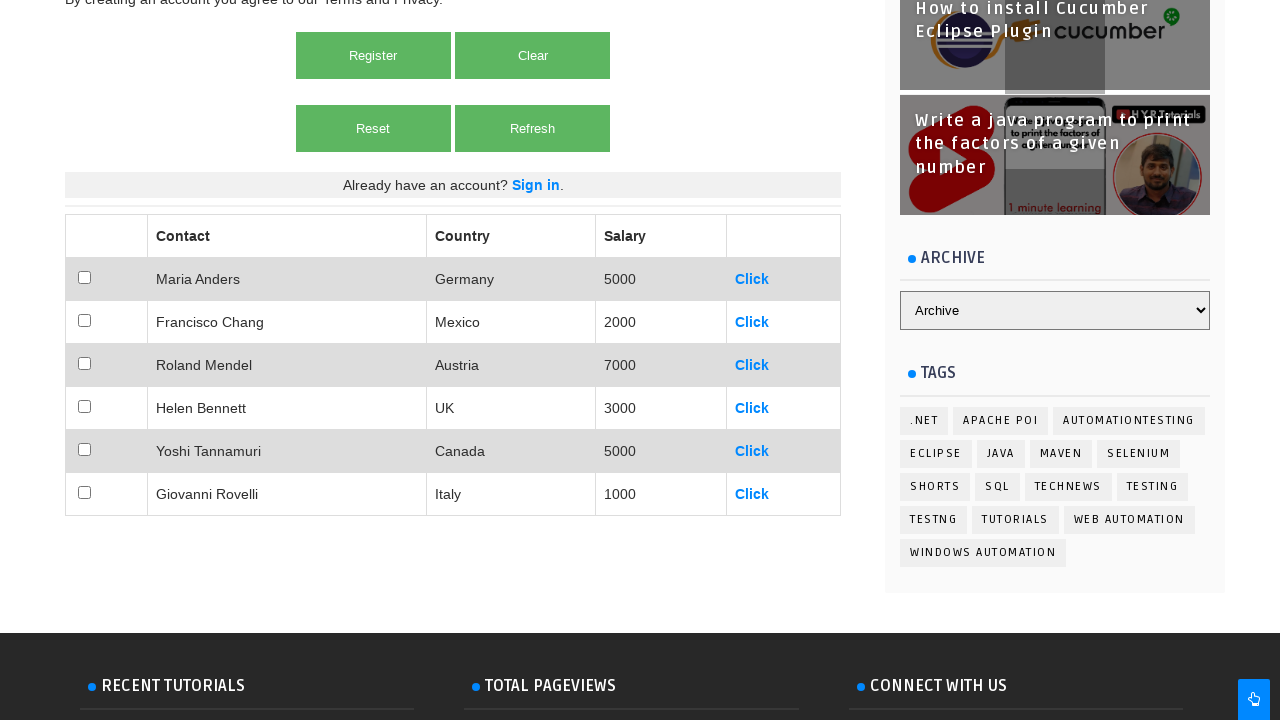

Clicked checkbox in cell before 'Maria Anders' using child XPath axis at (84, 277) on xpath=//td[text()='Maria Anders']/preceding-sibling::td/child::input
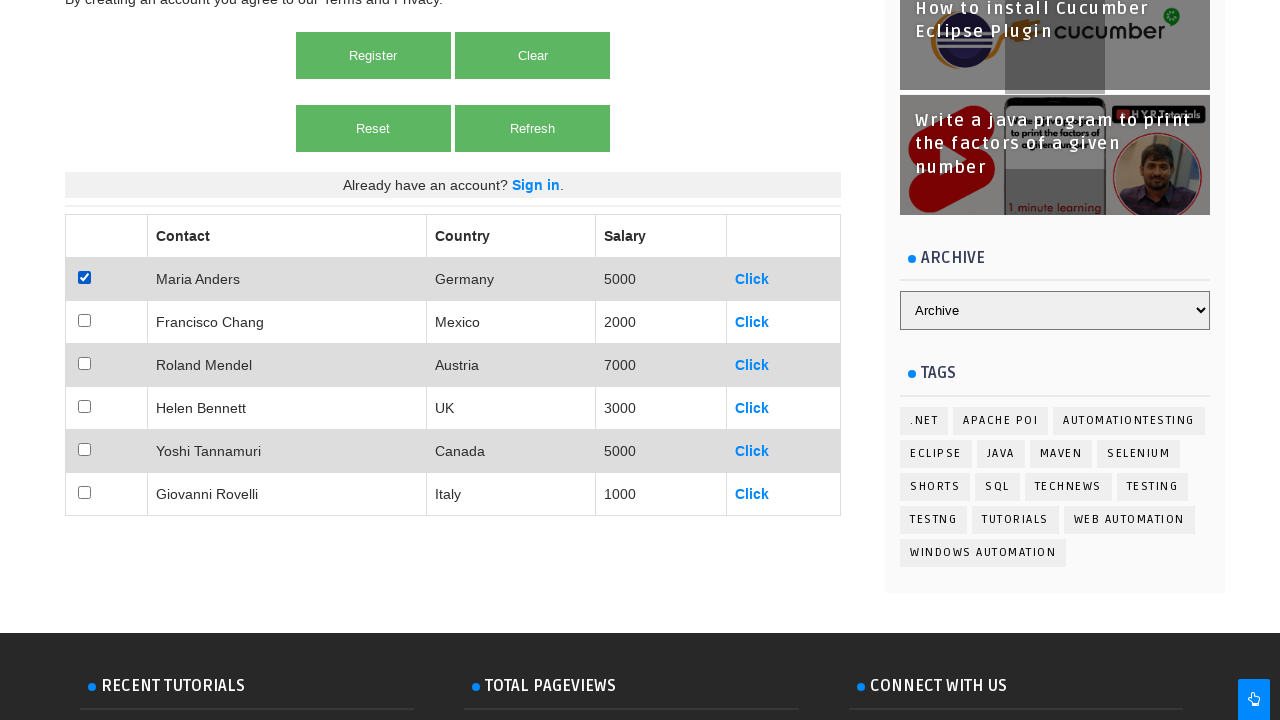

Scrolled to end of page using End key
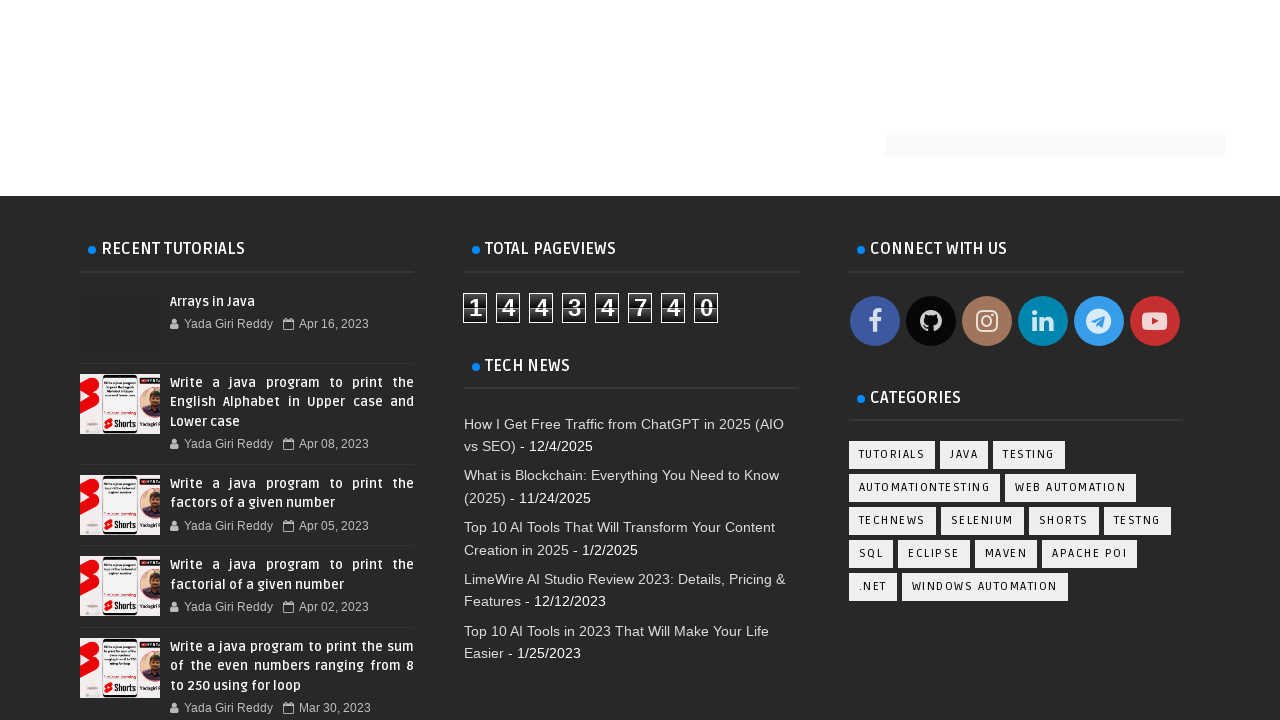

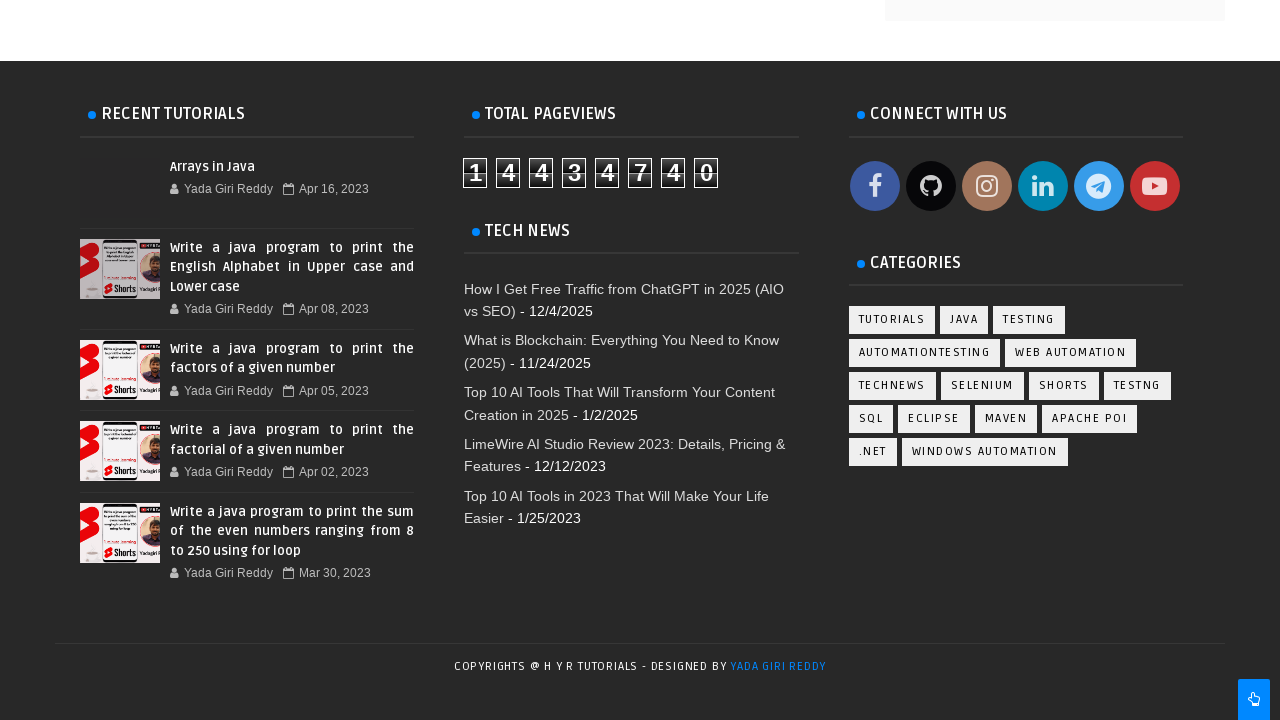